Tests a simple form demo by entering text in a message field, clicking to show input, then testing a sum calculator by entering two numbers and verifying the result.

Starting URL: https://www.lambdatest.com/selenium-playground/simple-form-demo

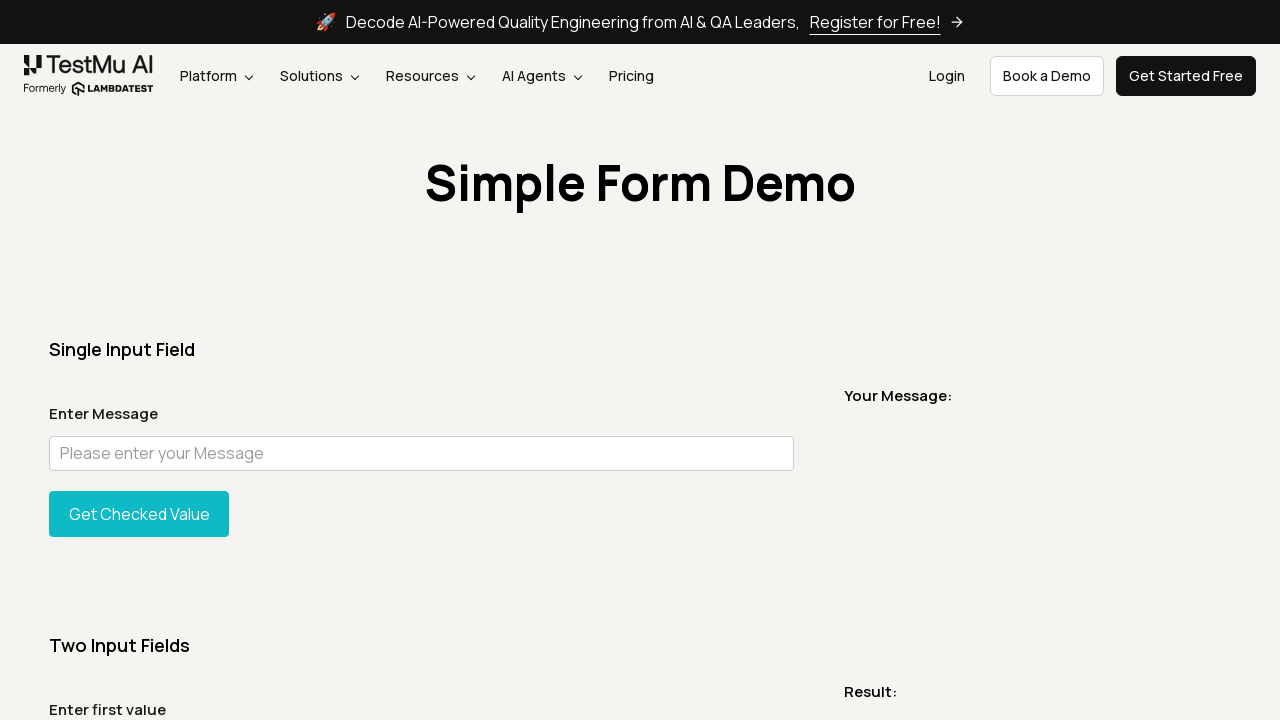

Filled user message field with 'qwe' on #user-message
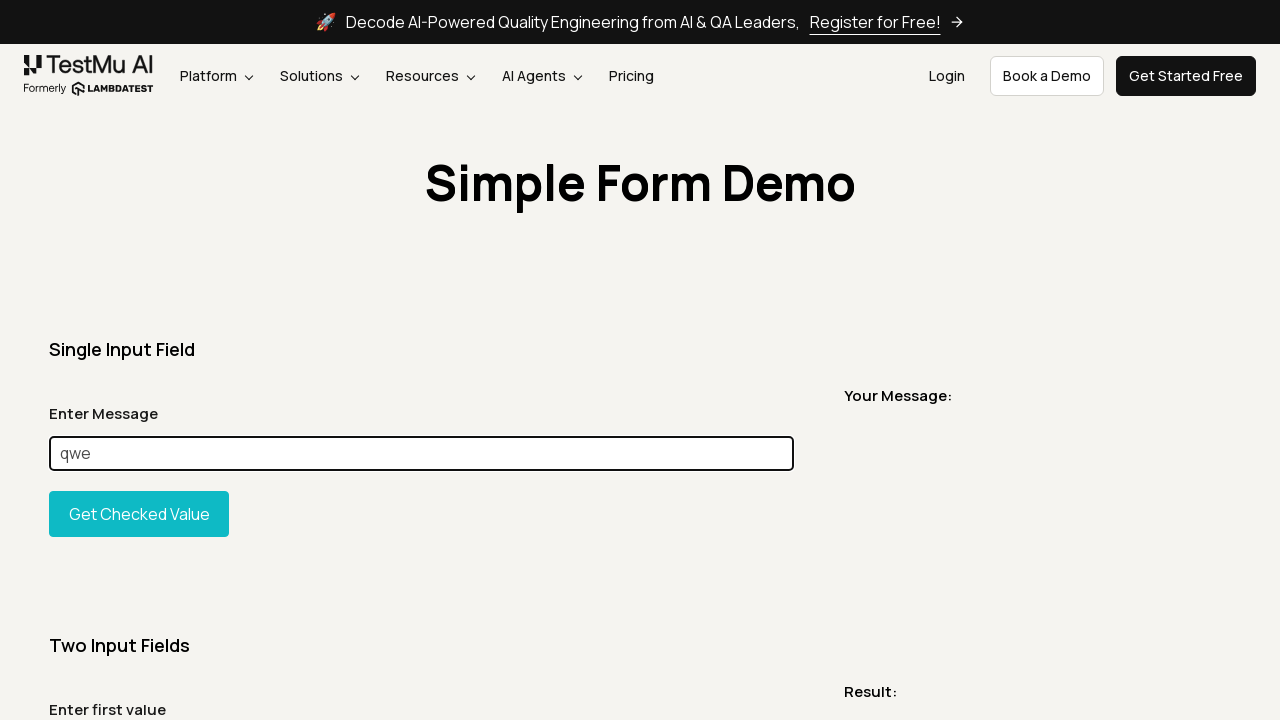

Clicked 'Show Input' button at (139, 514) on #showInput
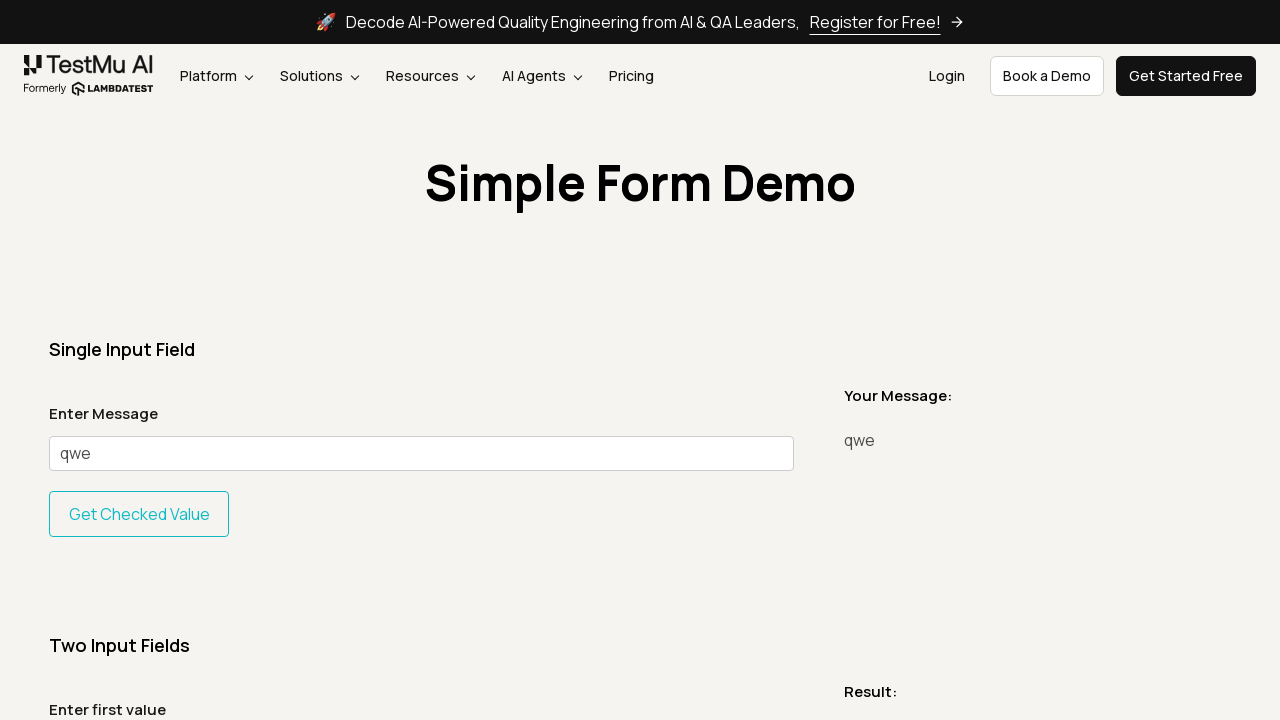

Message field displayed successfully
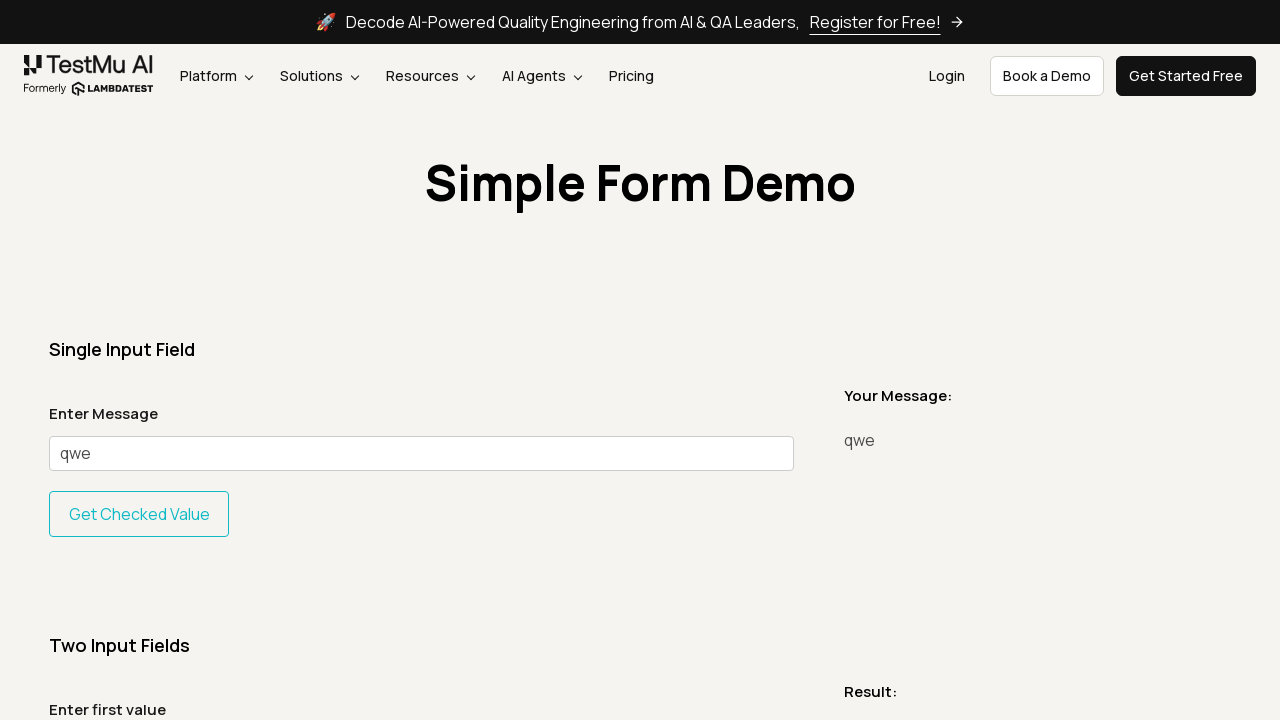

Entered first number '100' in sum calculator on #sum1
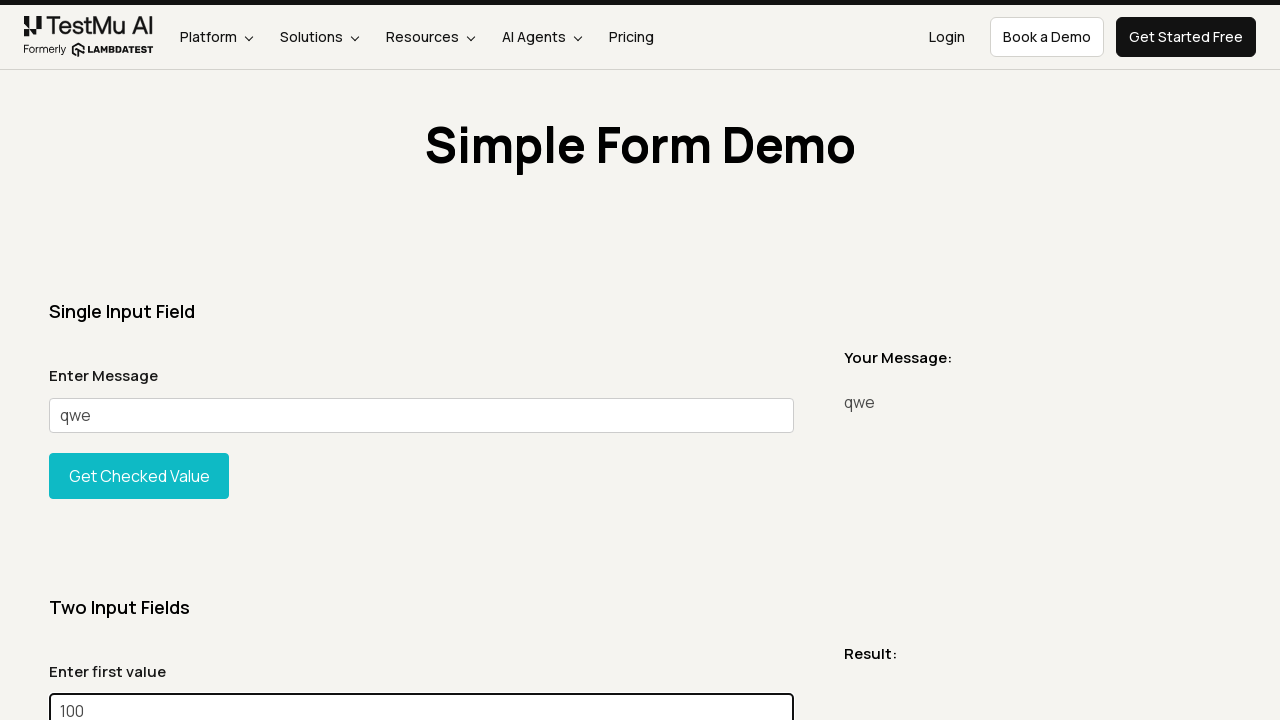

Entered second number '200' in sum calculator on #sum2
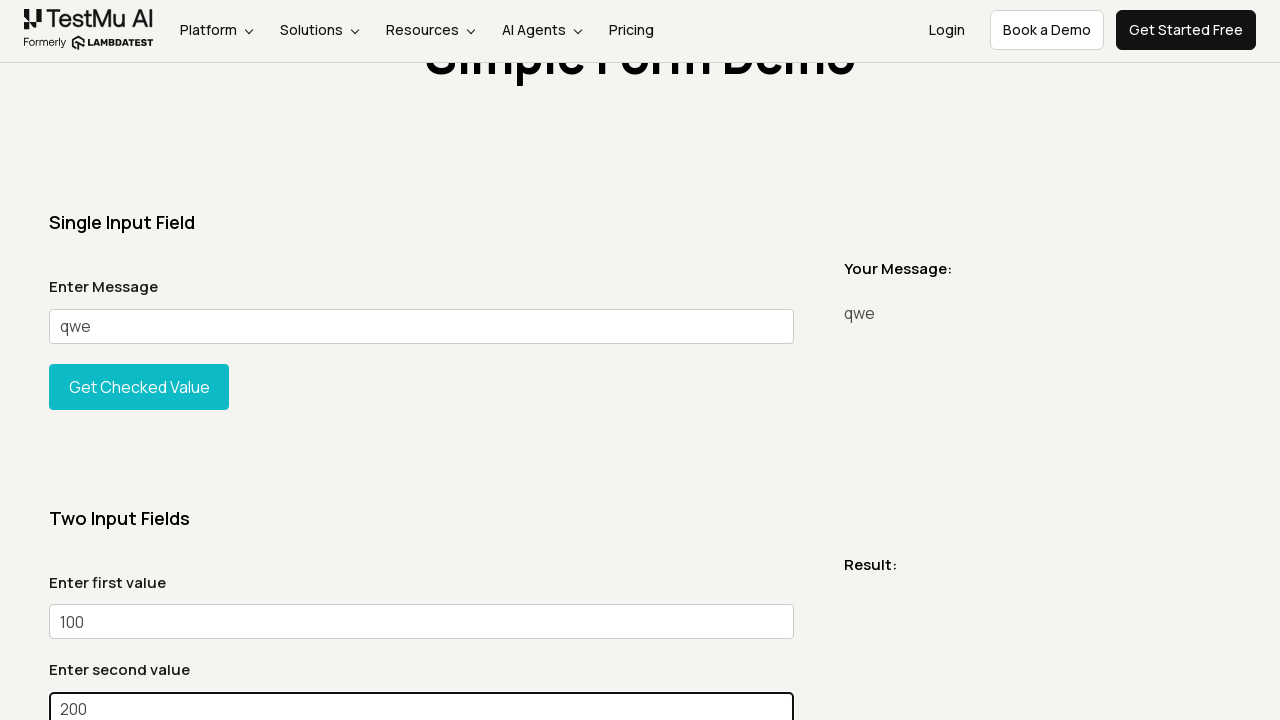

Scrolled down to view sum total button
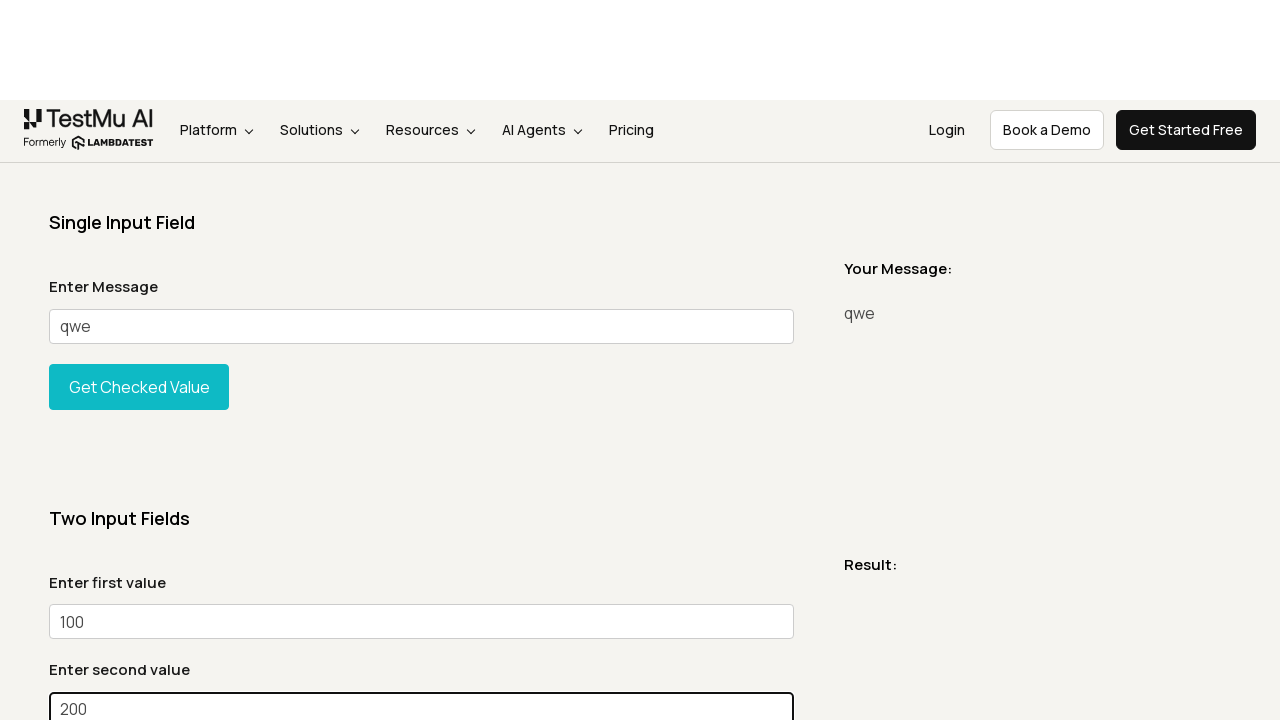

Clicked 'Get Total' button to calculate sum at (139, 670) on xpath=//*[@id="gettotal"]/button
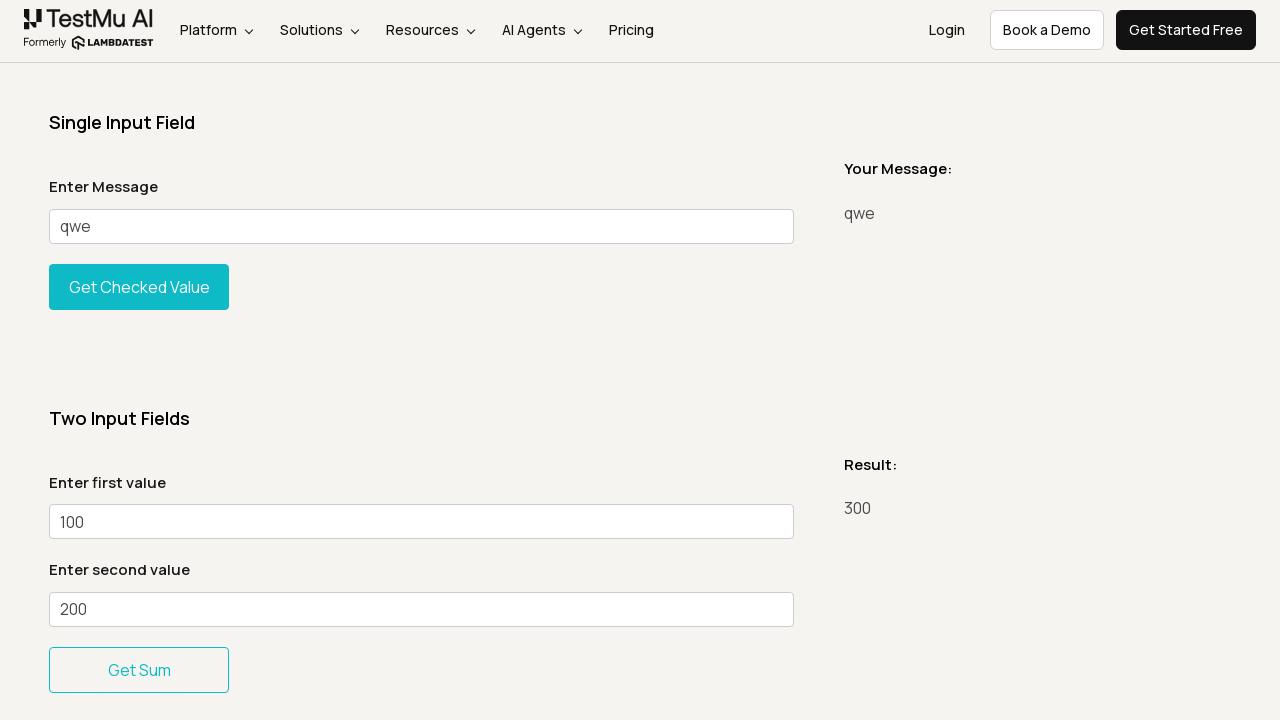

Sum result displayed (100 + 200 = 300)
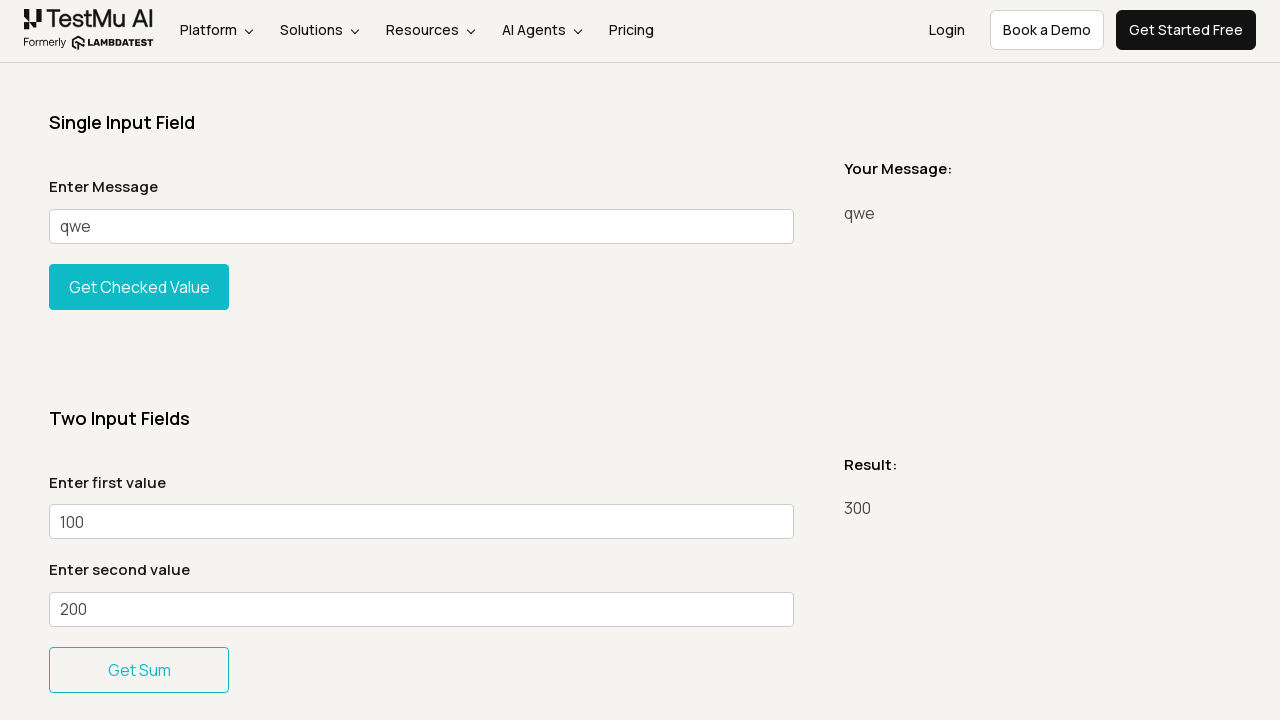

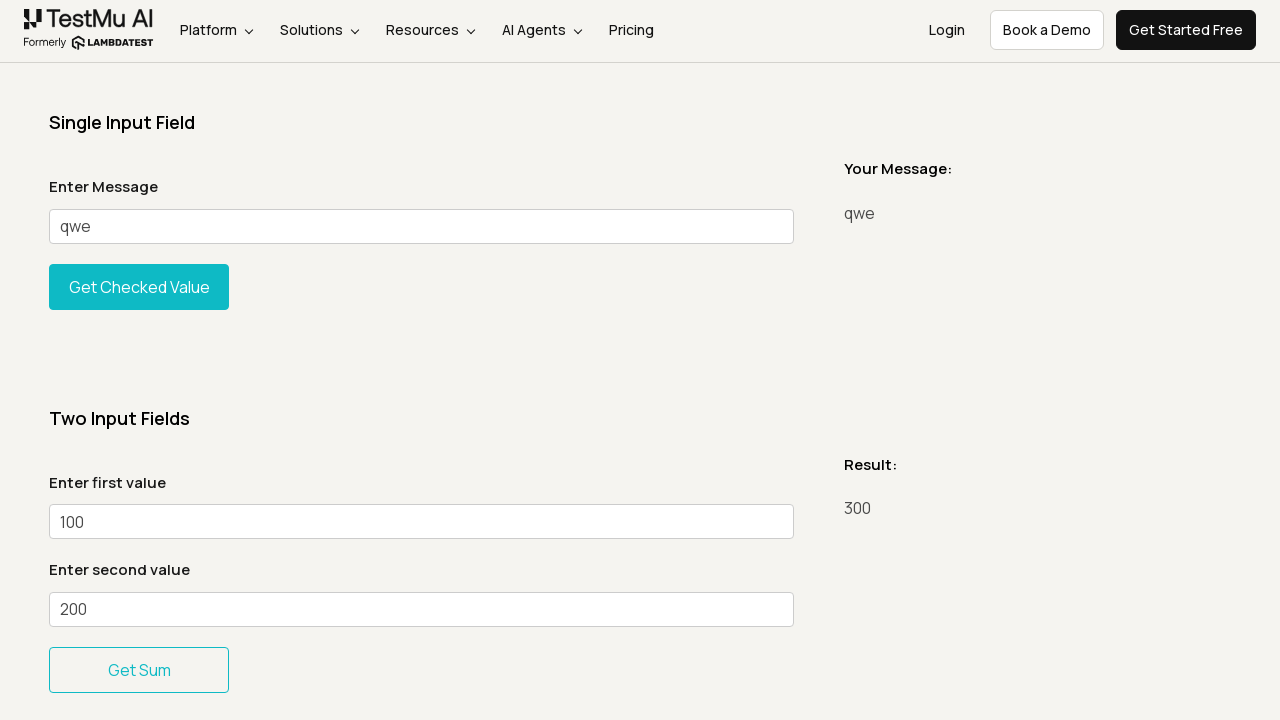